Tests iframe switching and JavaScript prompt handling by navigating to a W3Schools demo page, switching to an iframe, clicking a button to trigger a prompt dialog, entering a name, accepting it, and verifying the result is displayed.

Starting URL: https://www.w3schools.com/js/tryit.asp?filename=tryjs_prompt

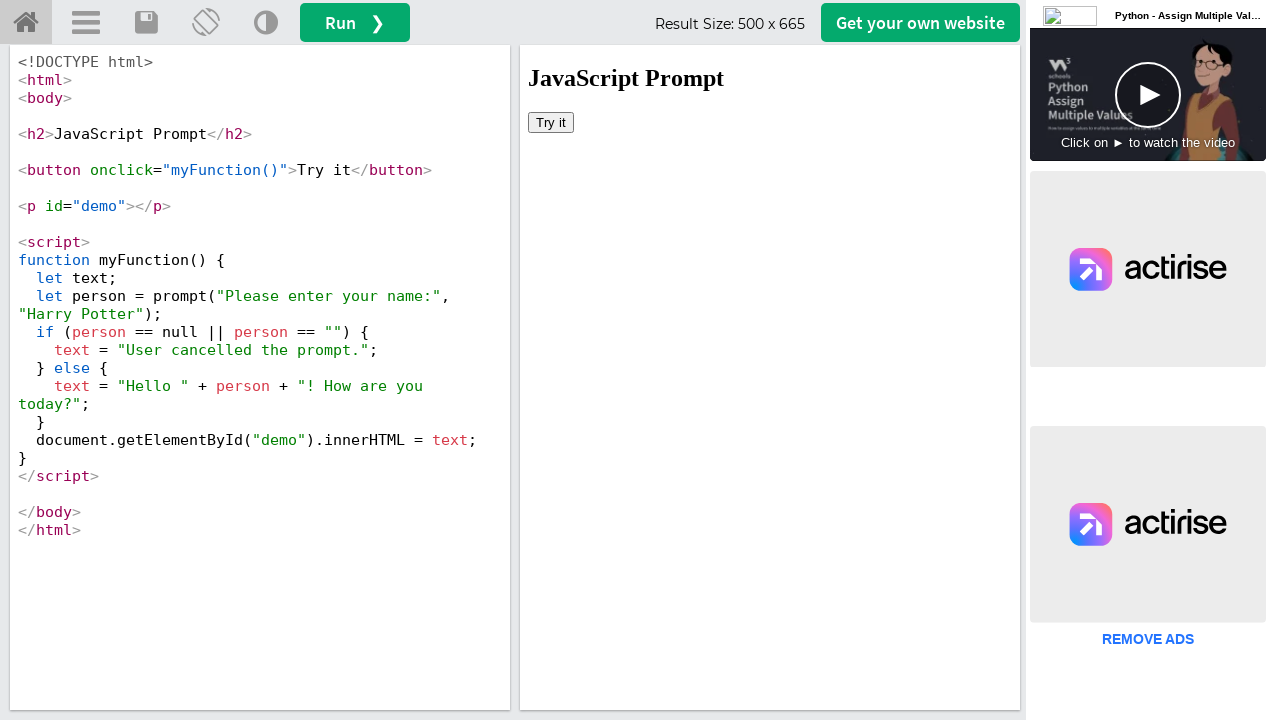

Located iframe with ID 'iframeResult'
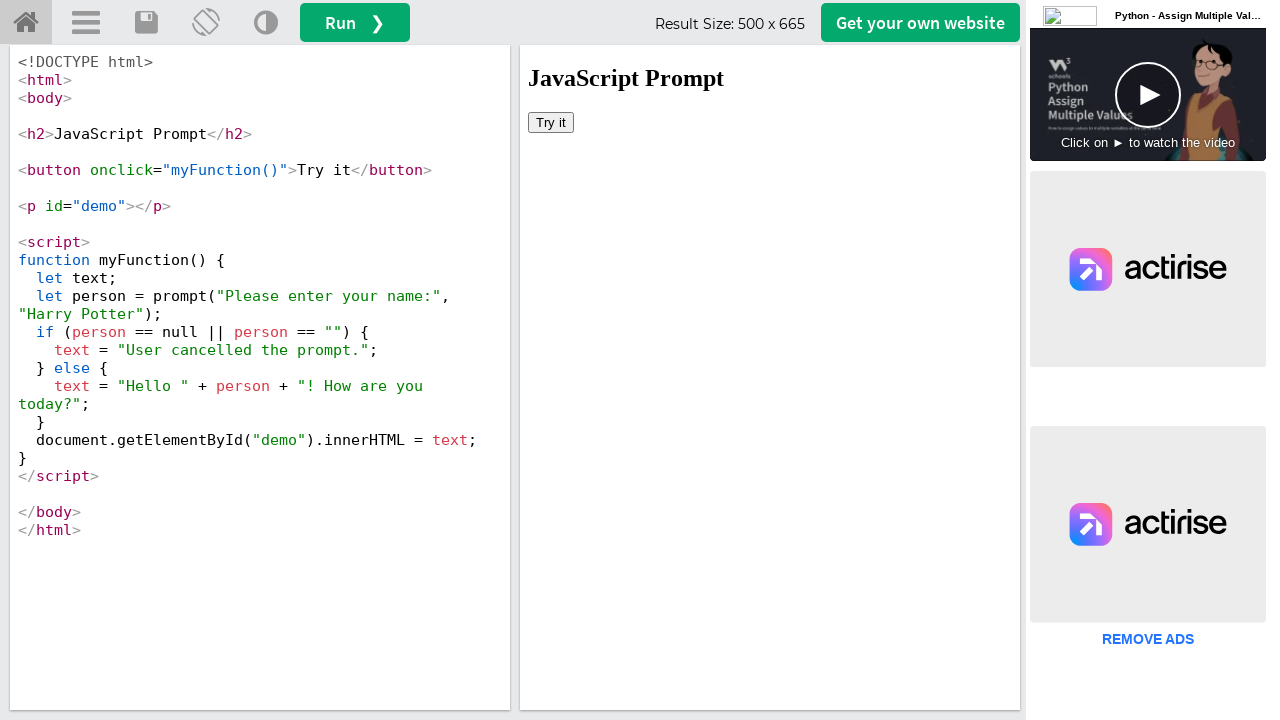

Registered dialog event handler to accept prompts with 'Marcus'
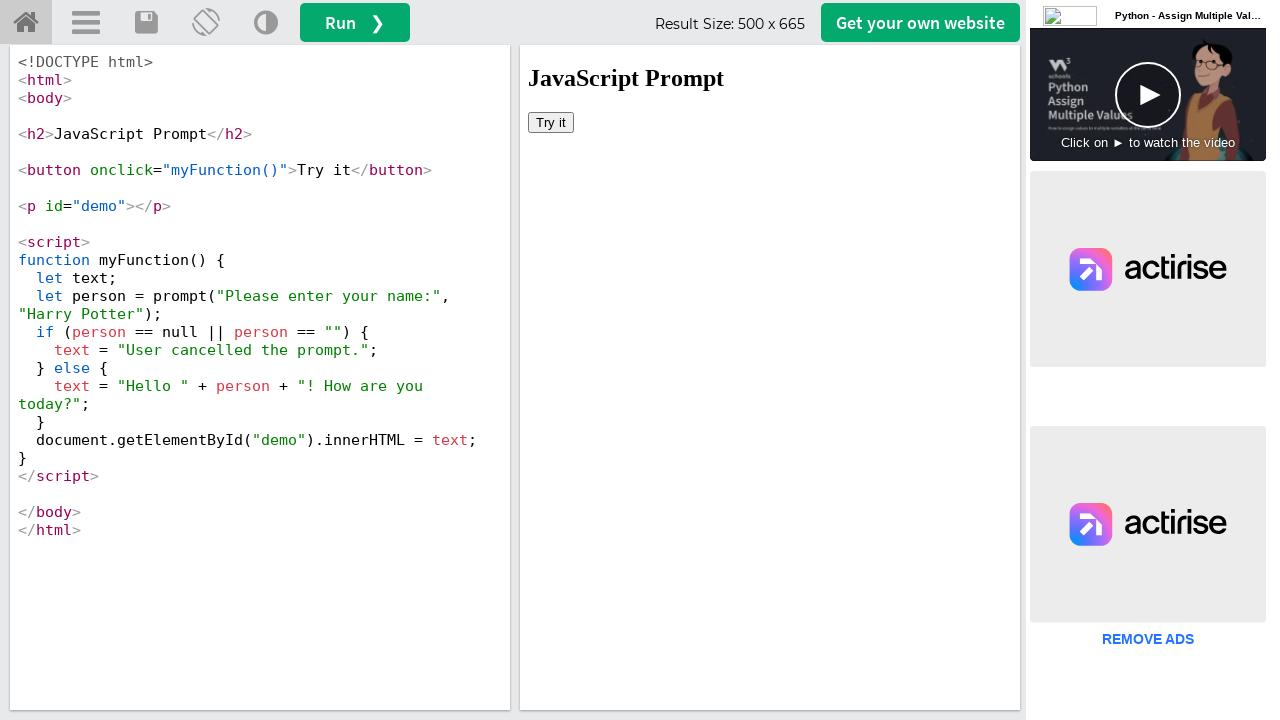

Clicked 'Try it' button inside iframe to trigger prompt dialog at (551, 122) on #iframeResult >> internal:control=enter-frame >> xpath=//button[text()='Try it']
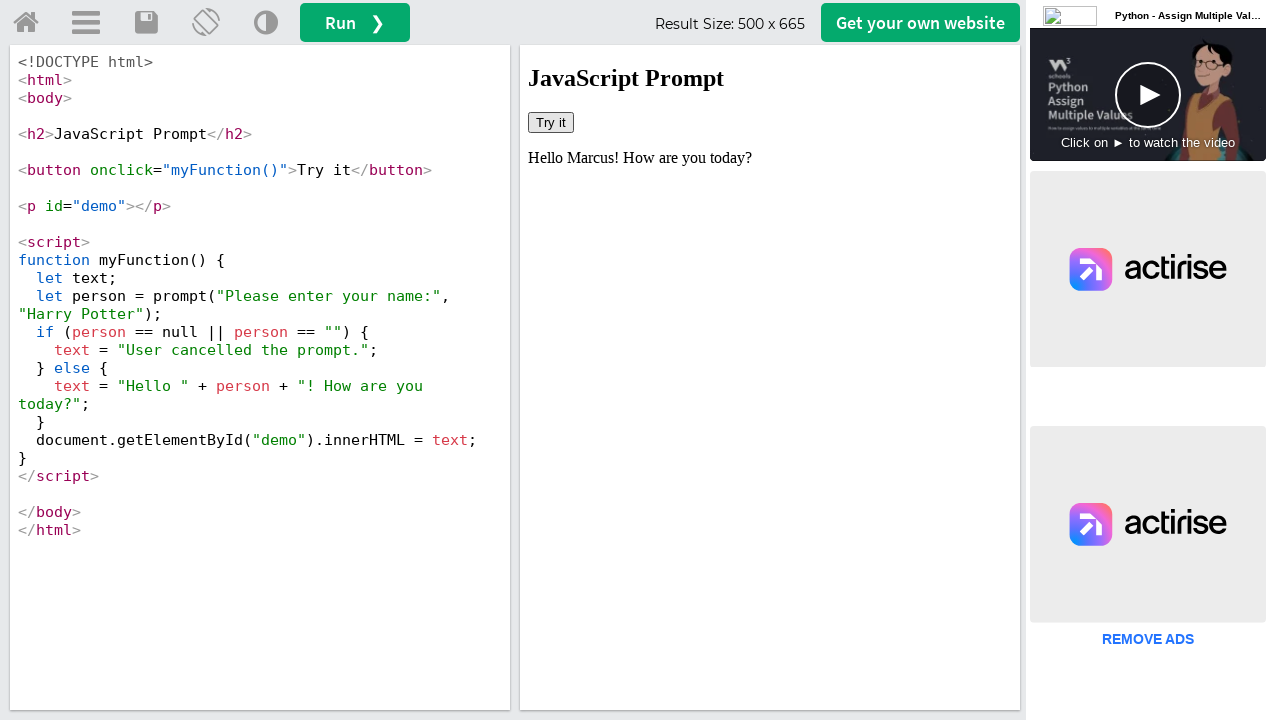

Waited 1000ms for dialog handling and result to appear
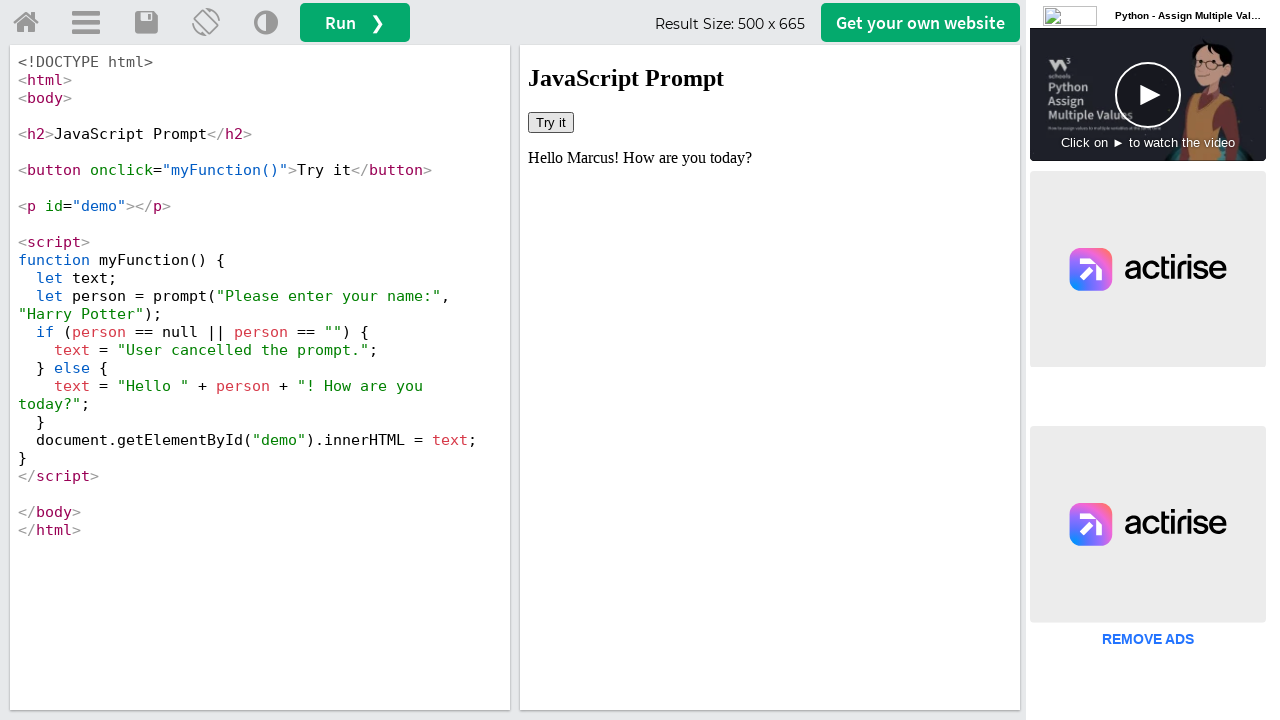

Retrieved text content from #demo element inside iframe
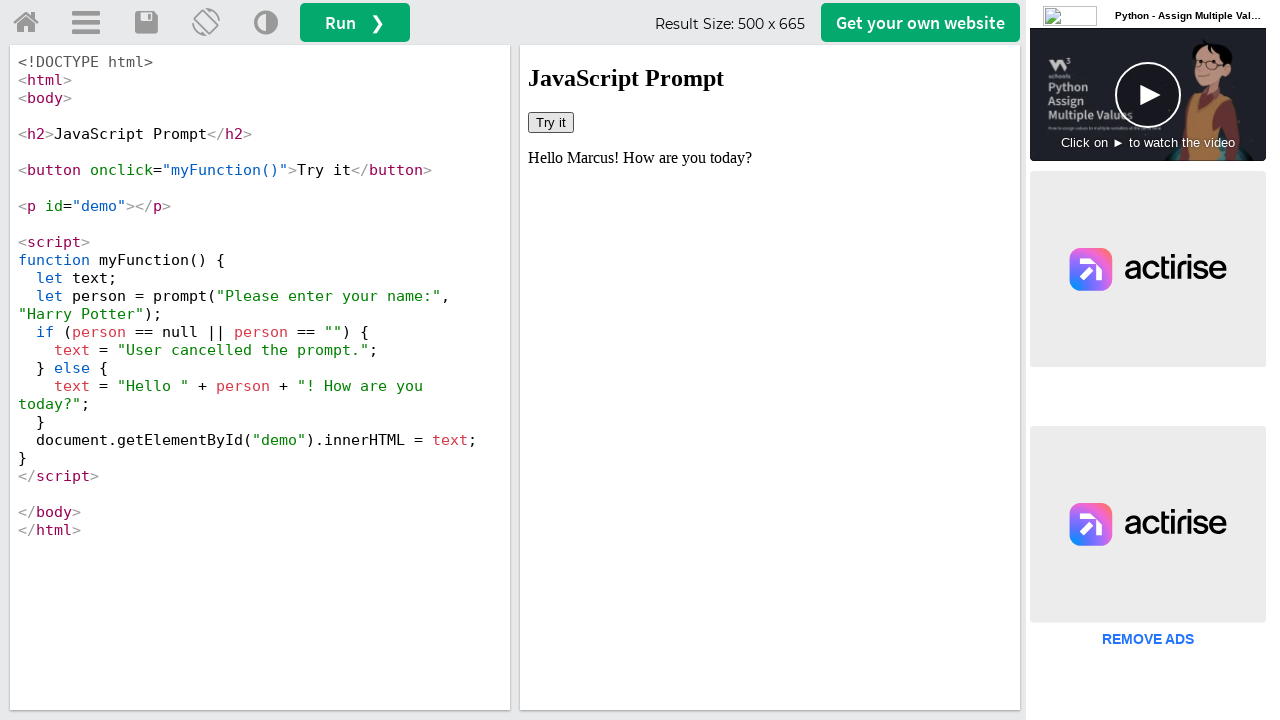

Verified that 'Marcus' appears in the demo result text
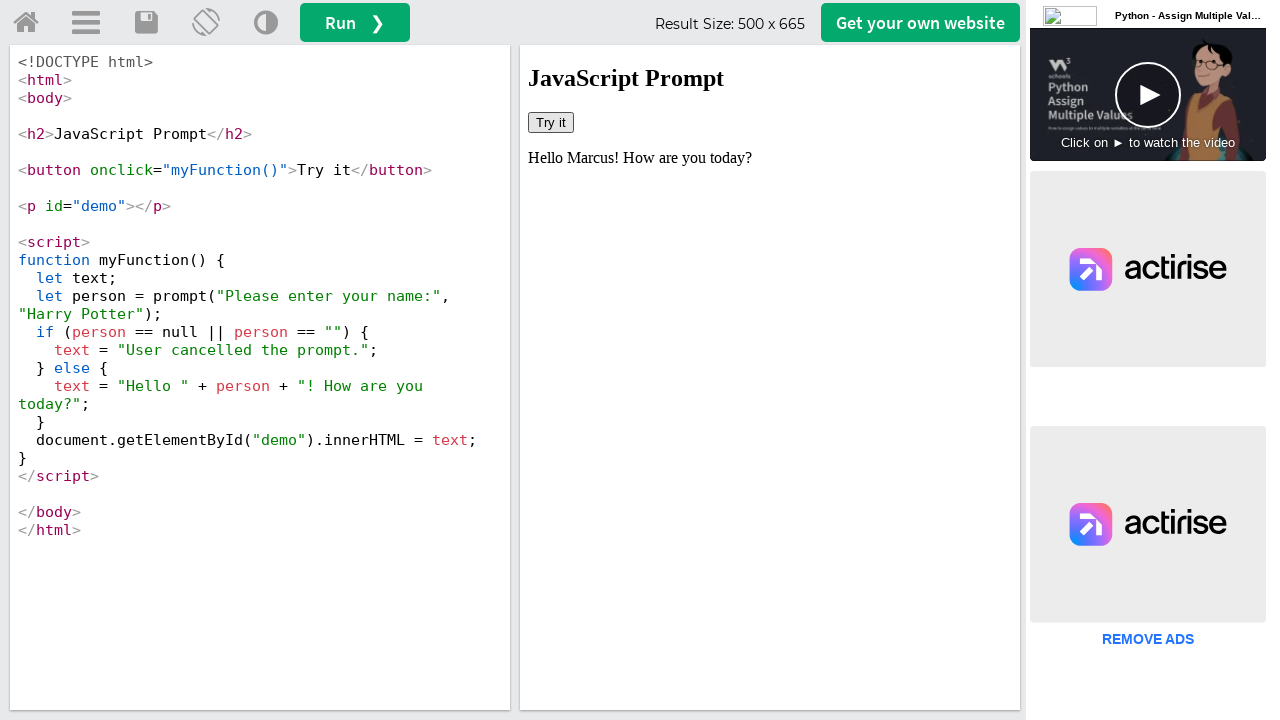

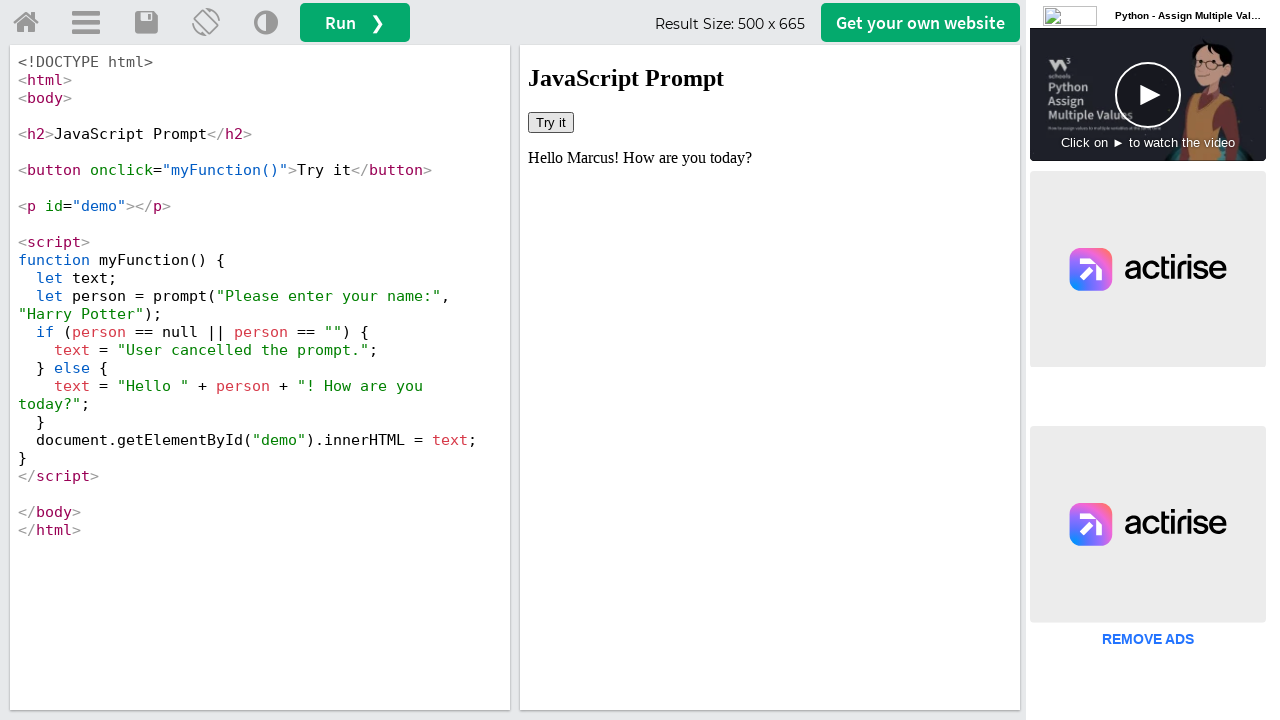